Tests window handling by opening a new window through a link click, switching between windows, and closing them

Starting URL: https://the-internet.herokuapp.com/windows

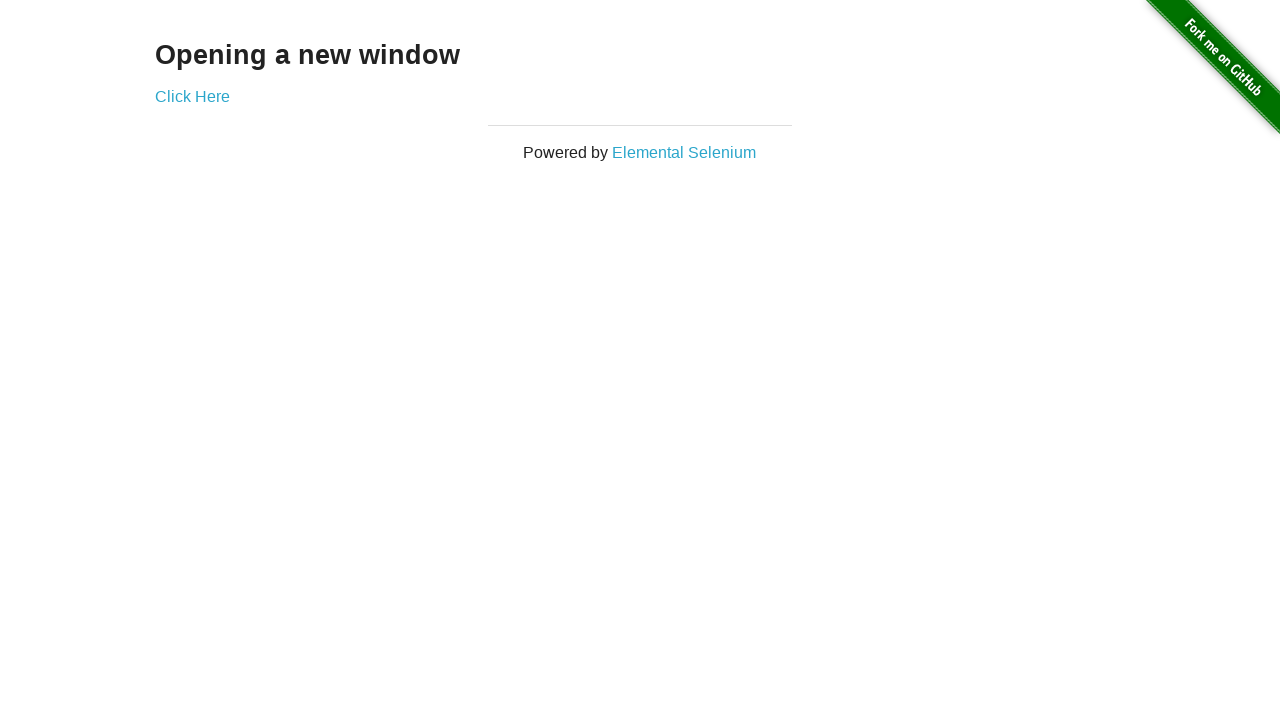

Clicked 'Click Here' link to open new window at (192, 96) on text='Click Here'
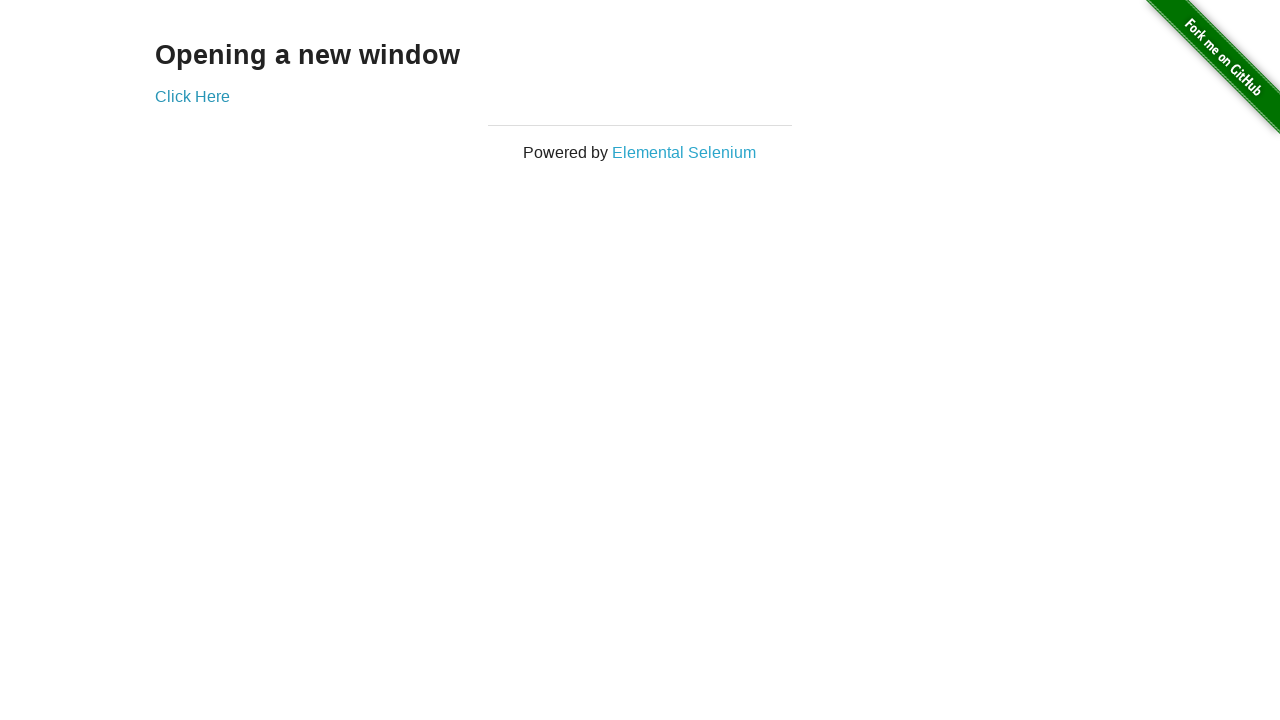

New window opened and captured
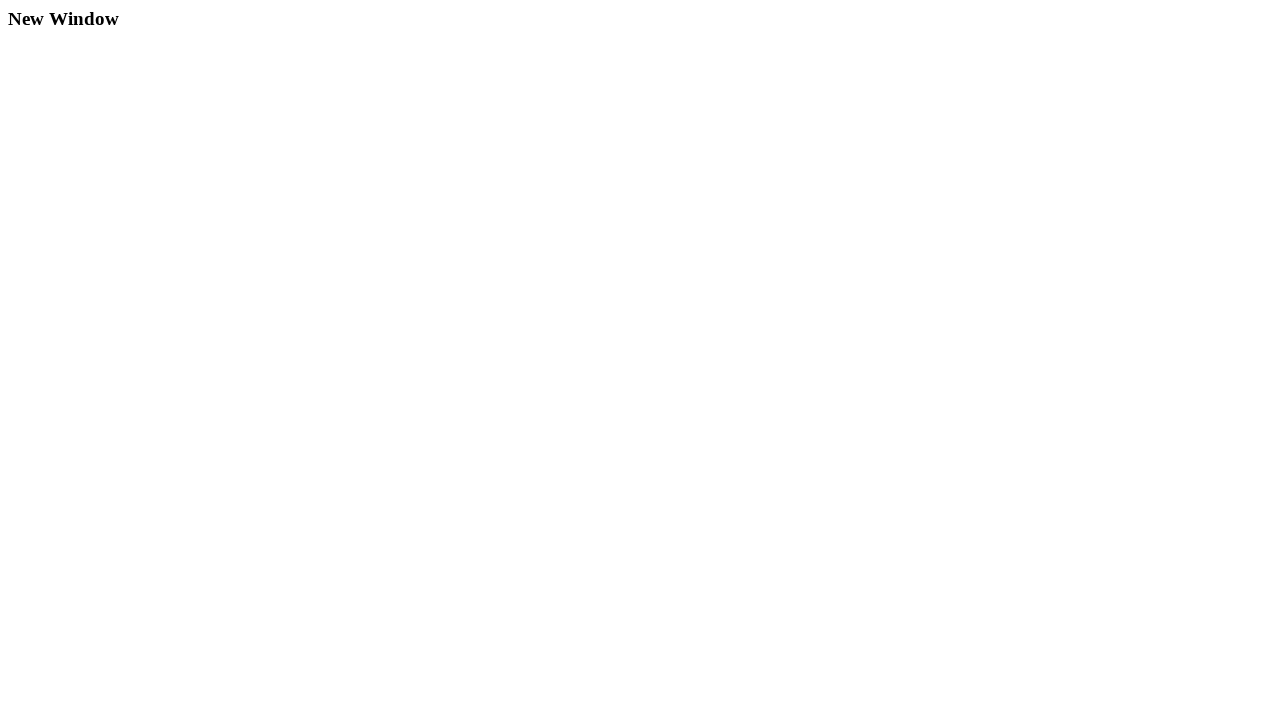

Printed new window URL: https://the-internet.herokuapp.com/windows/new
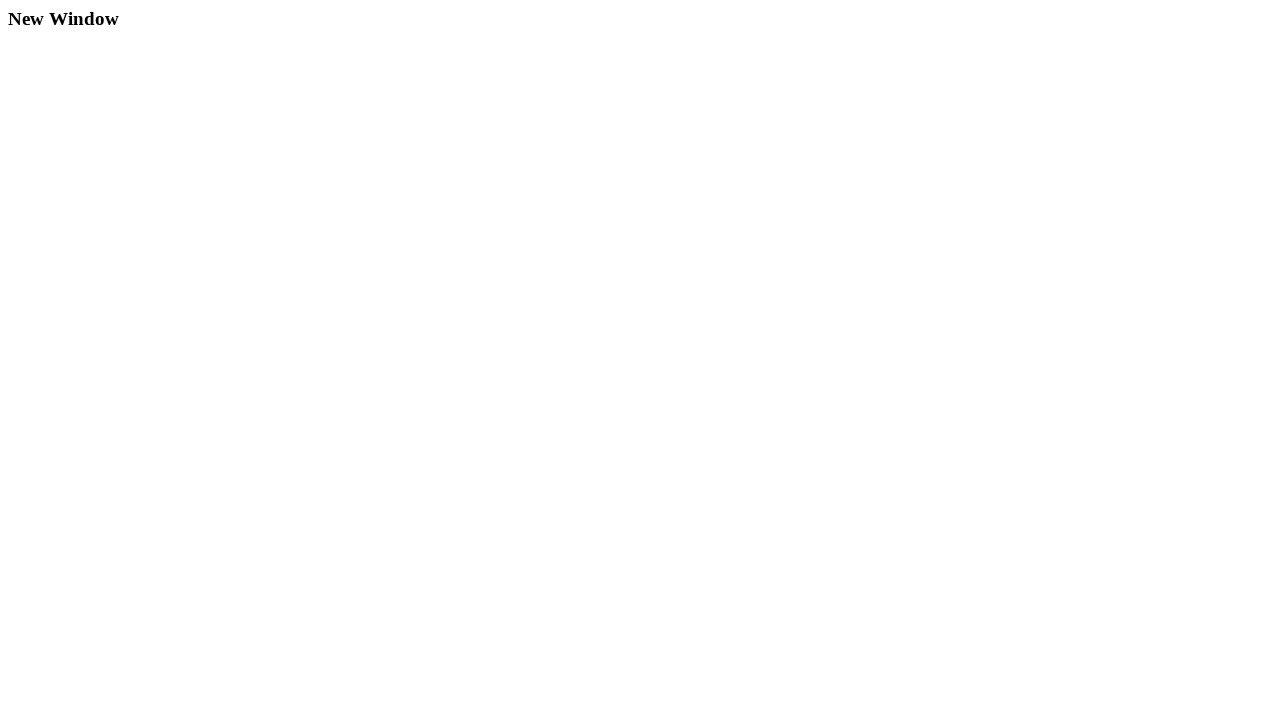

Closed new window
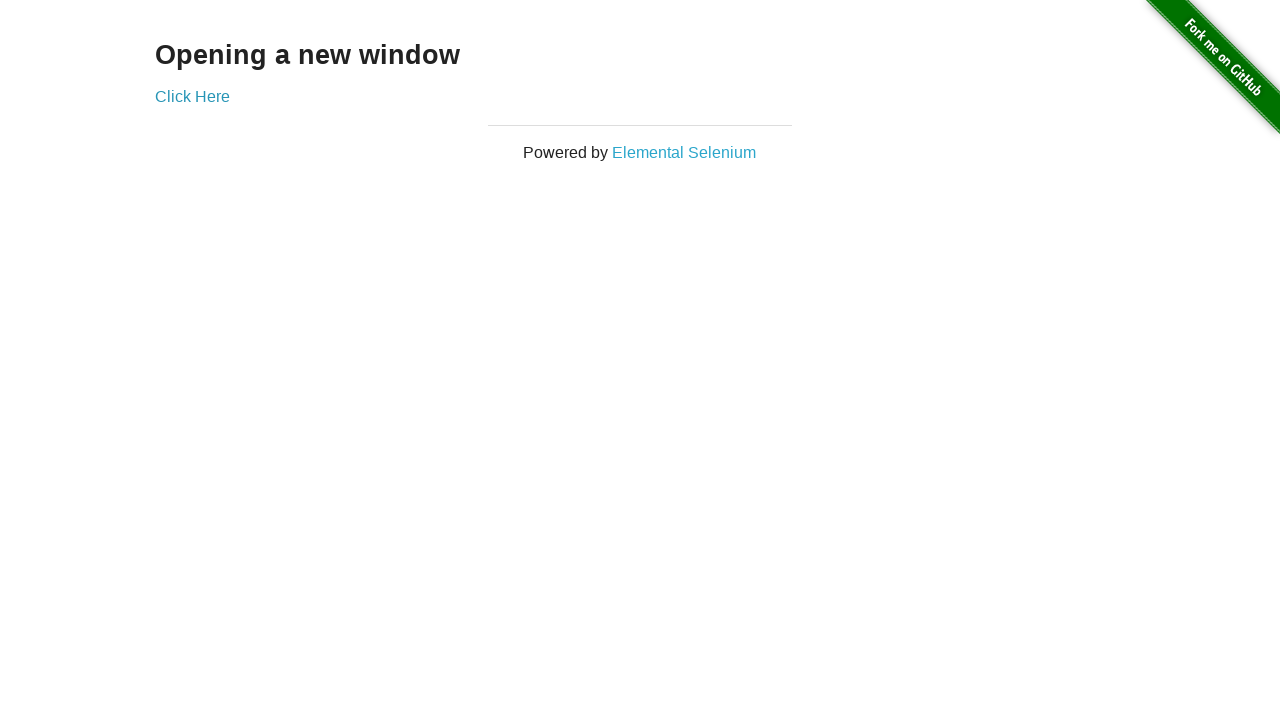

Verified original page still active with URL: https://the-internet.herokuapp.com/windows
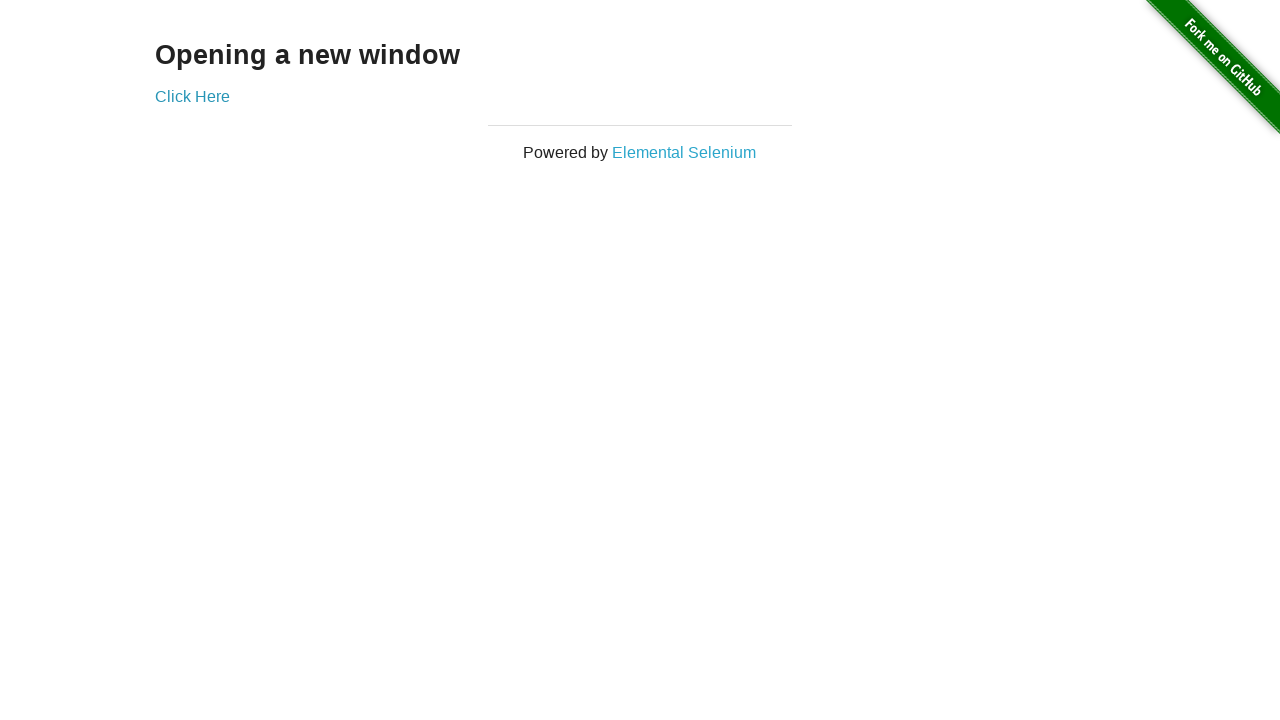

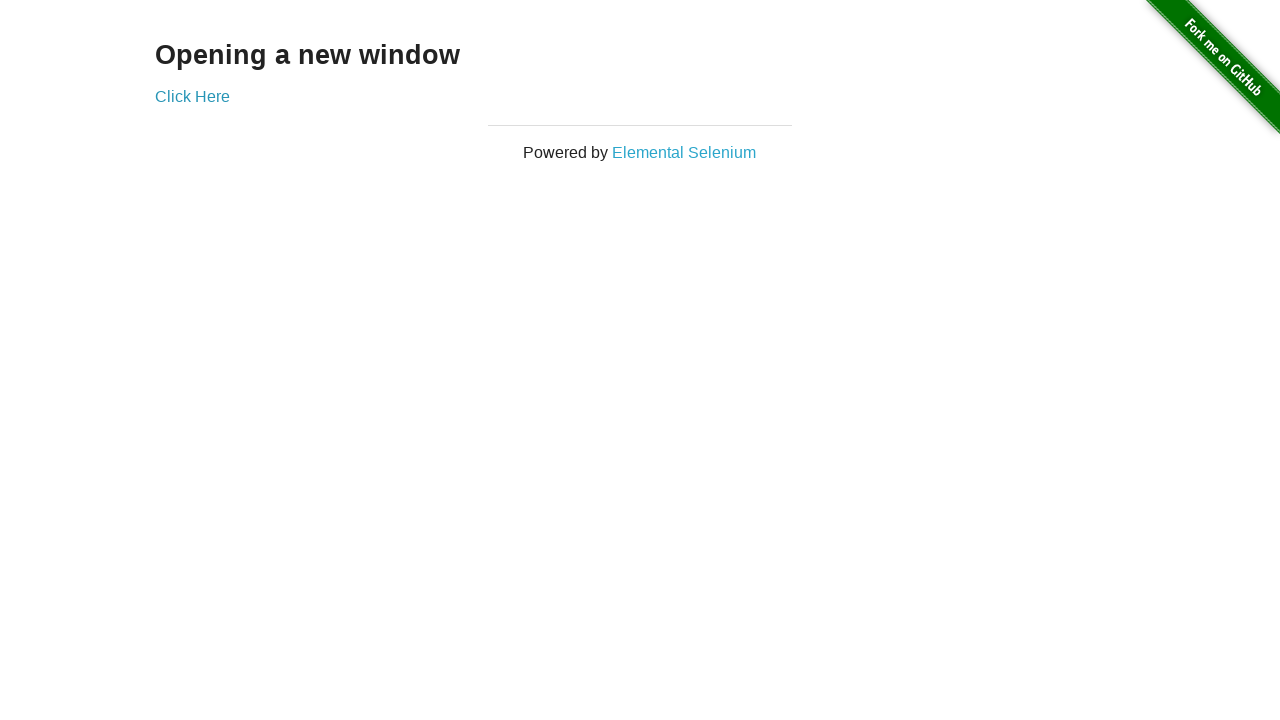